Navigates to an inputs page, clicks the Home link, and verifies the page title changes to "Practice"

Starting URL: https://practice.cydeo.com/inputs

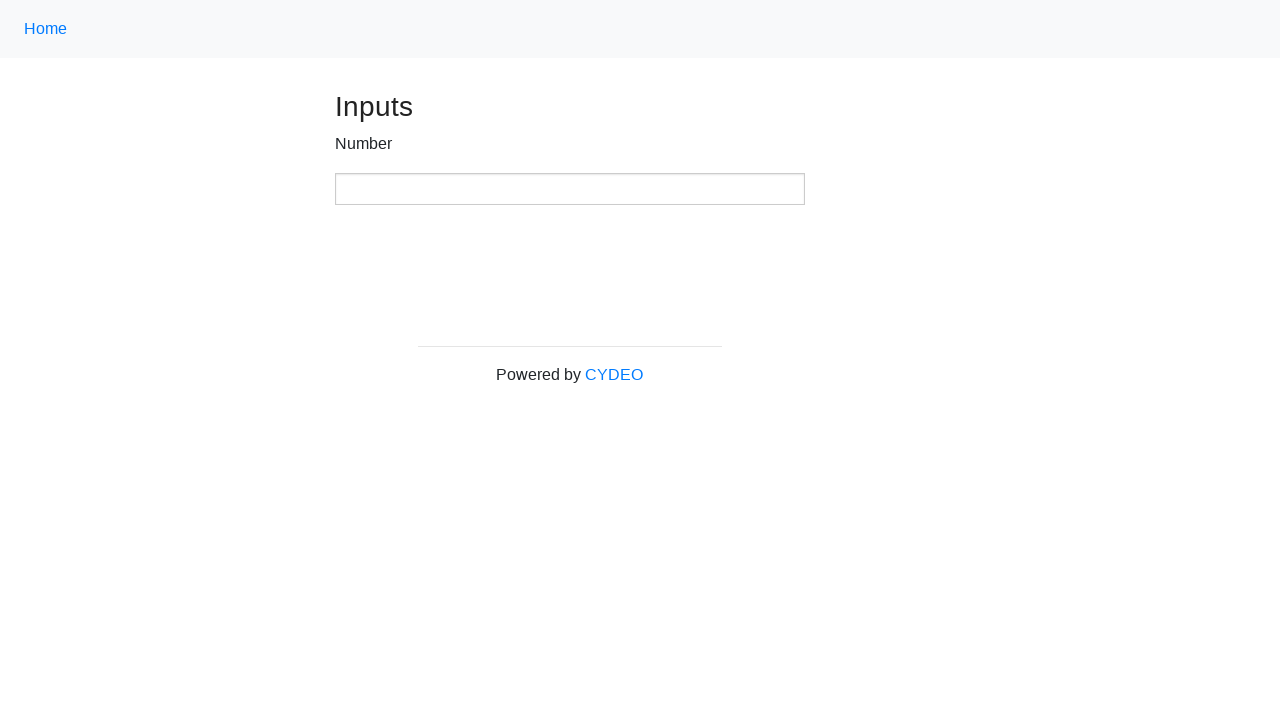

Clicked Home link using class locator '.nav-link' at (46, 29) on .nav-link
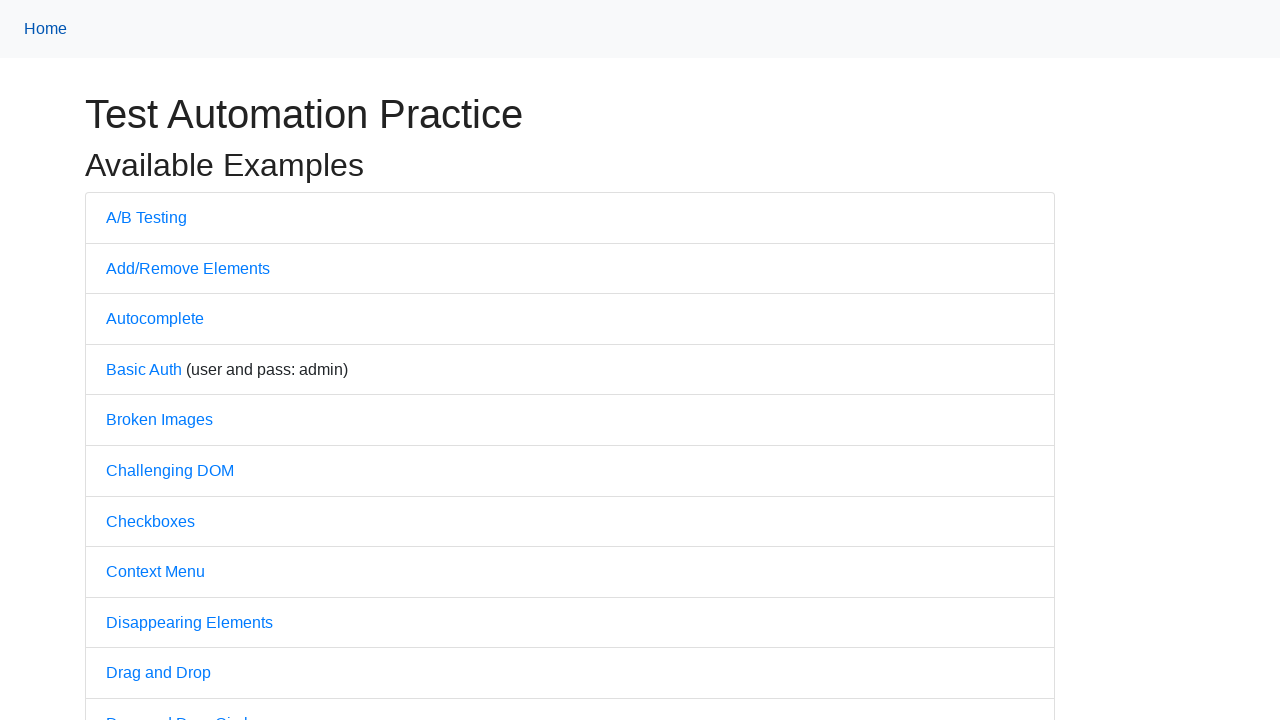

Verified page title is 'Practice'
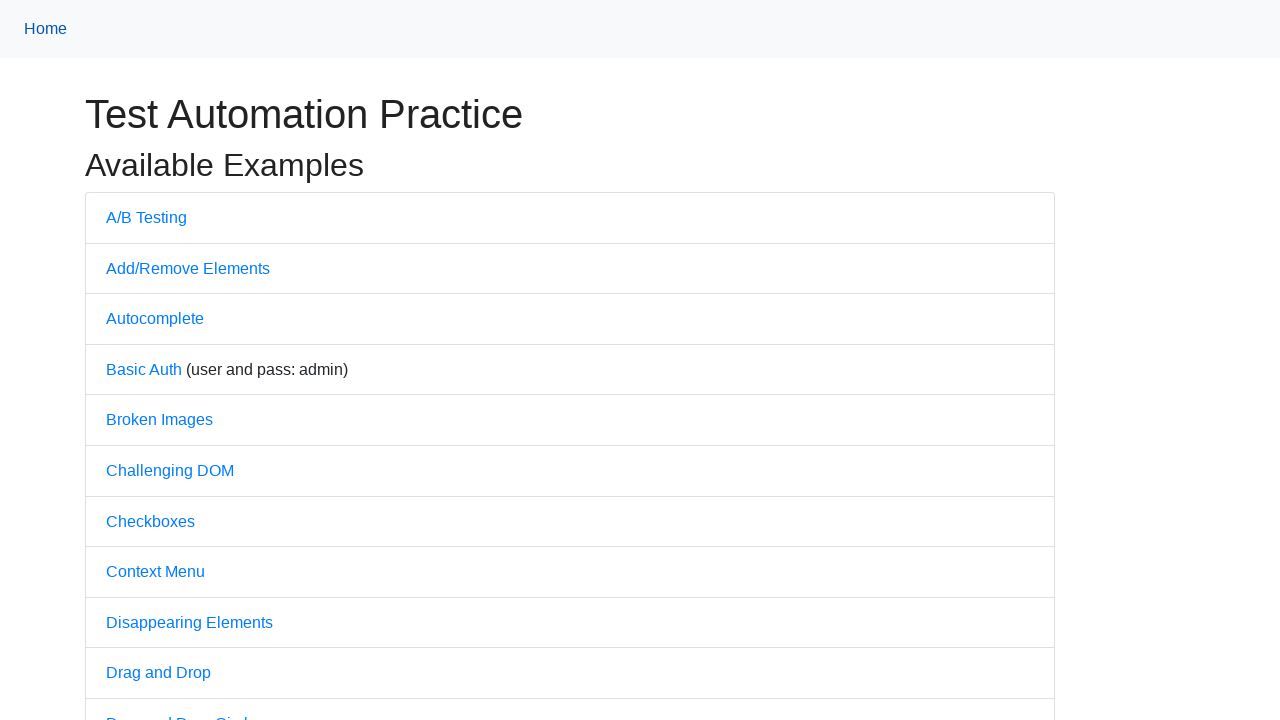

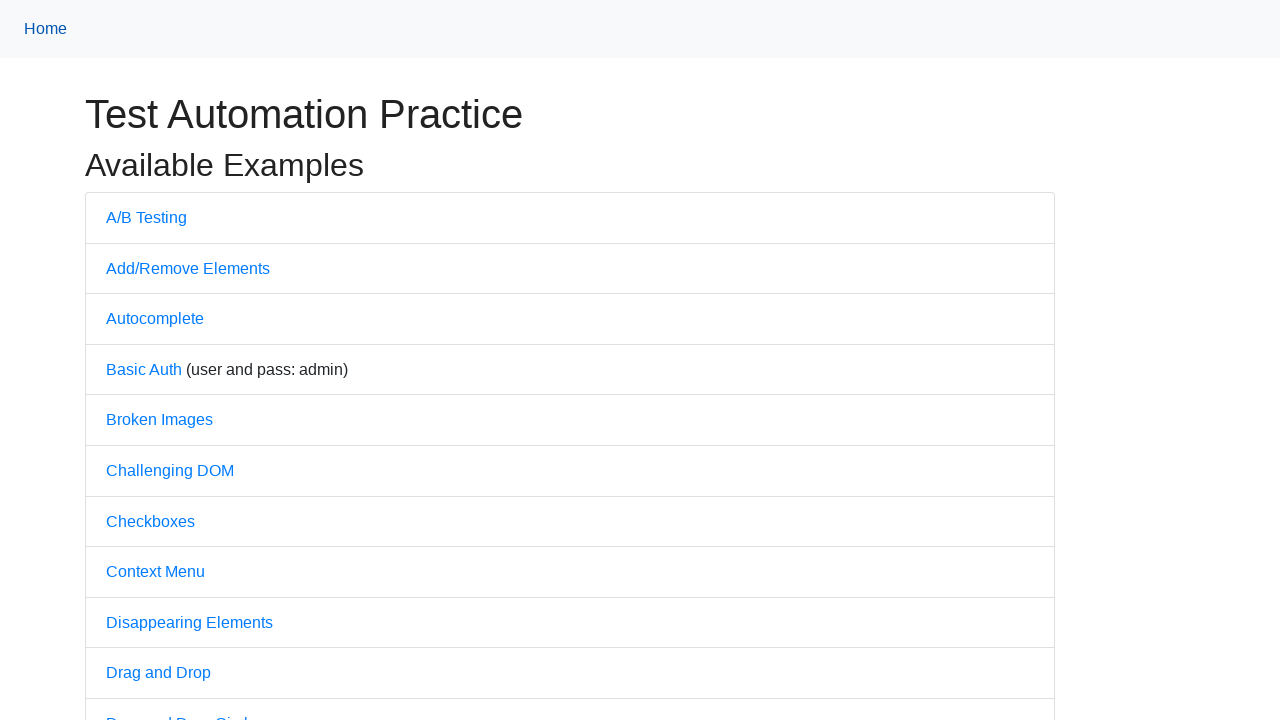